Tests dynamic loading functionality by clicking a start button and waiting for the "Hello World!" text to appear after the loading completes

Starting URL: http://the-internet.herokuapp.com/dynamic_loading/2

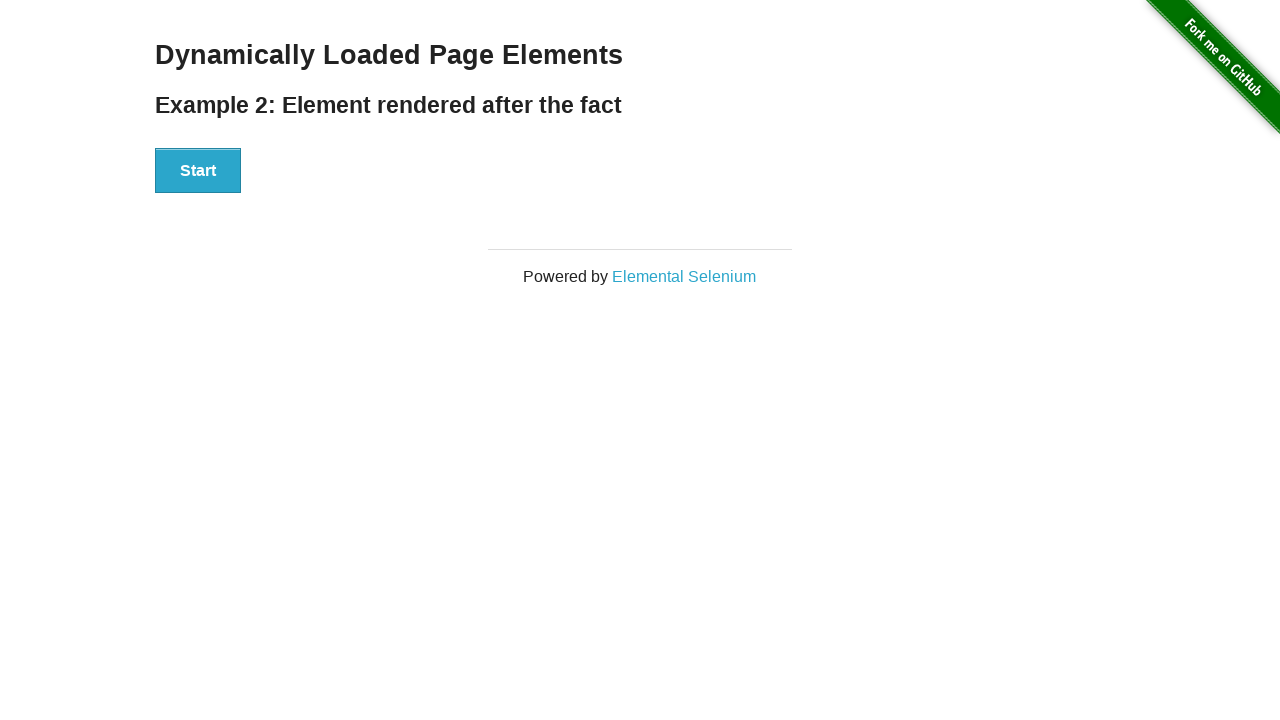

Clicked start button to trigger dynamic loading at (198, 171) on xpath=//button
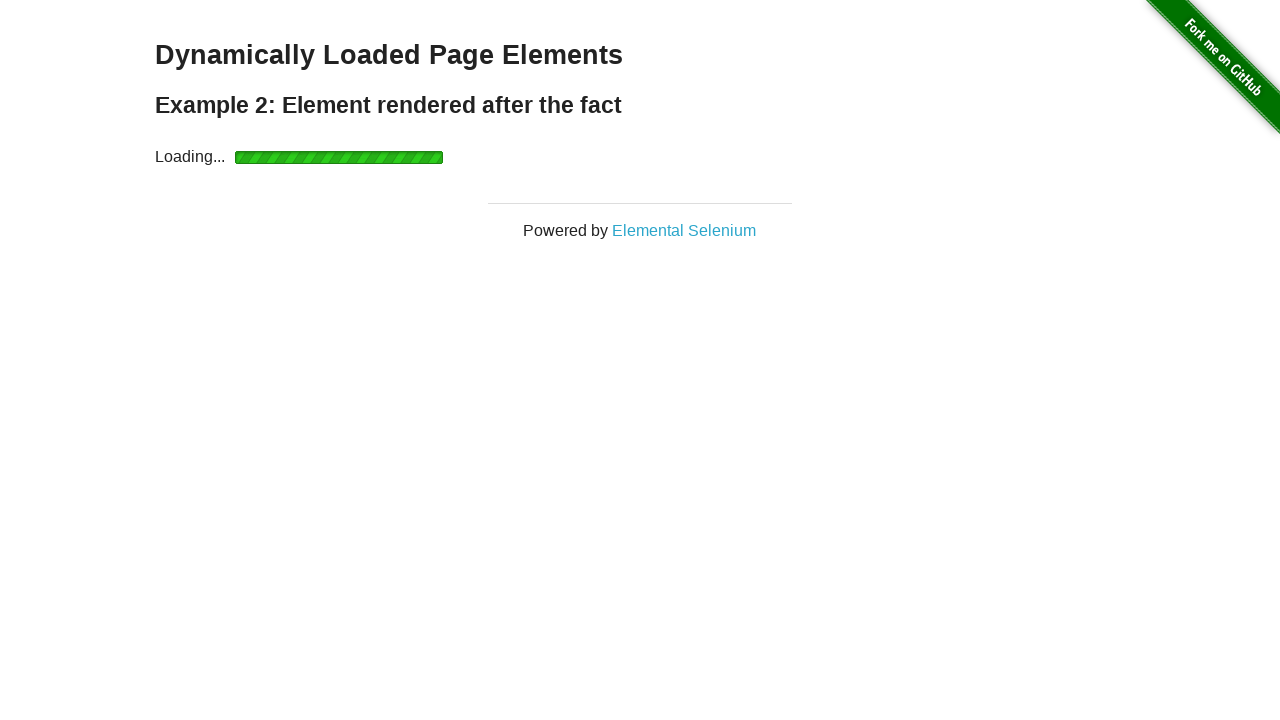

Waited for 'Hello World!' text to appear after loading completed
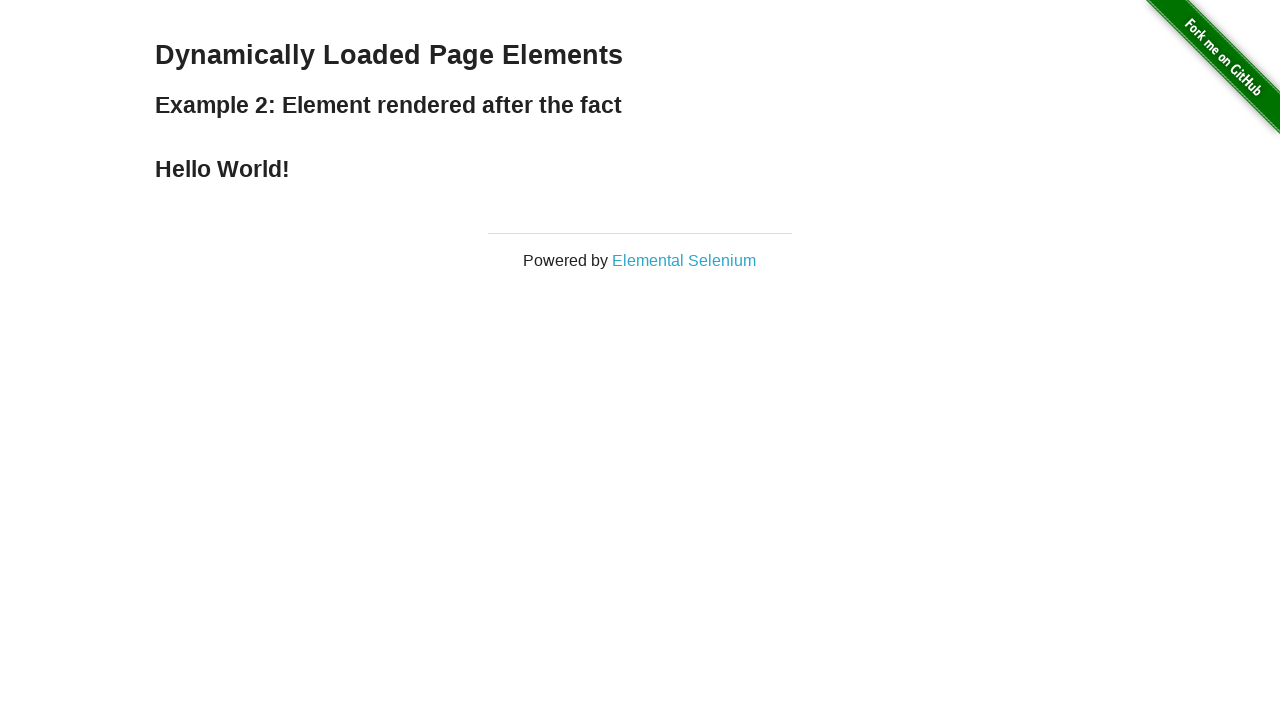

Clicked 'Hello World!' text element at (640, 169) on xpath=//h4[text()='Hello World!']
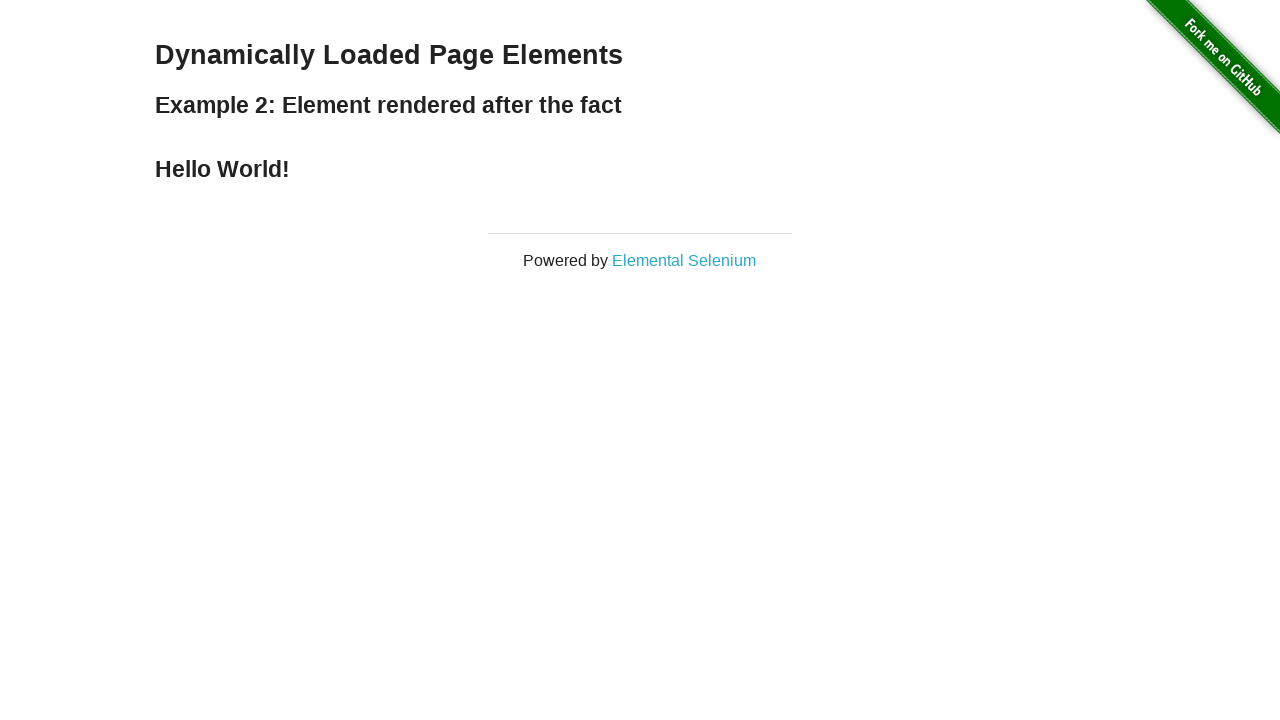

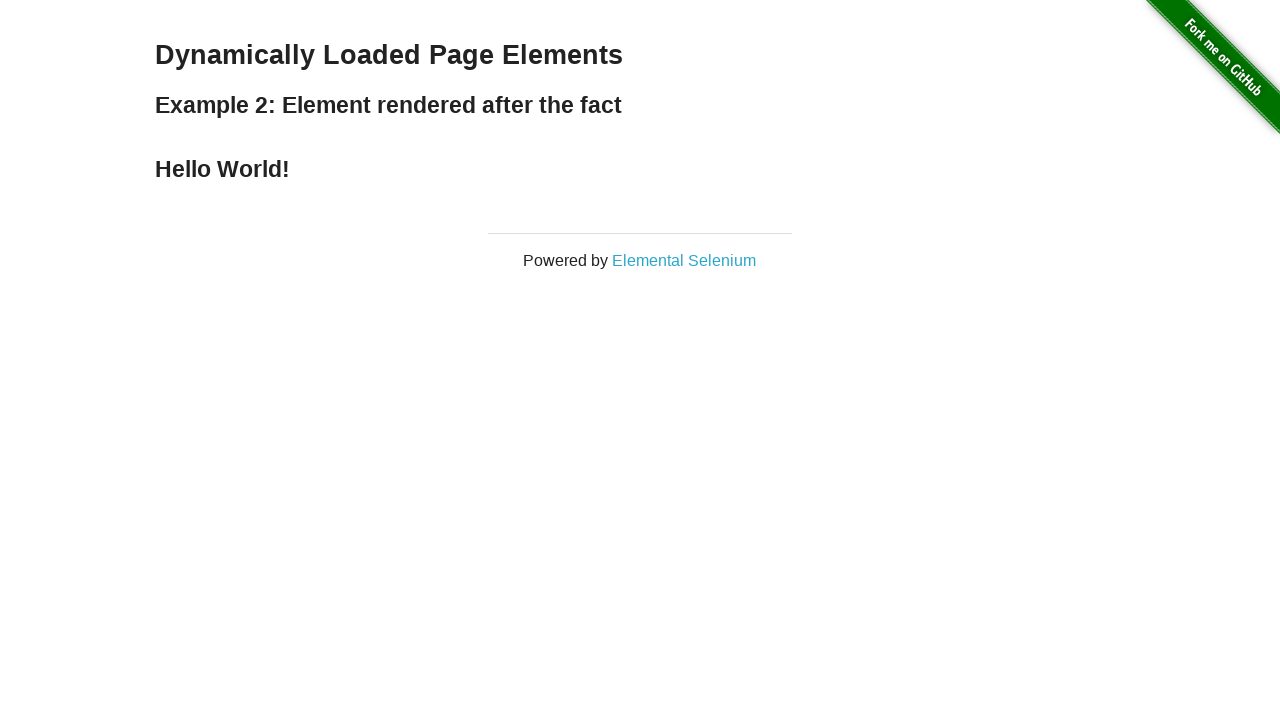